Tests browser tab functionality by clicking a button to open a new tab, switching to the new tab, and verifying the page title and content on the new tab.

Starting URL: https://training-support.net/webelements/tabs

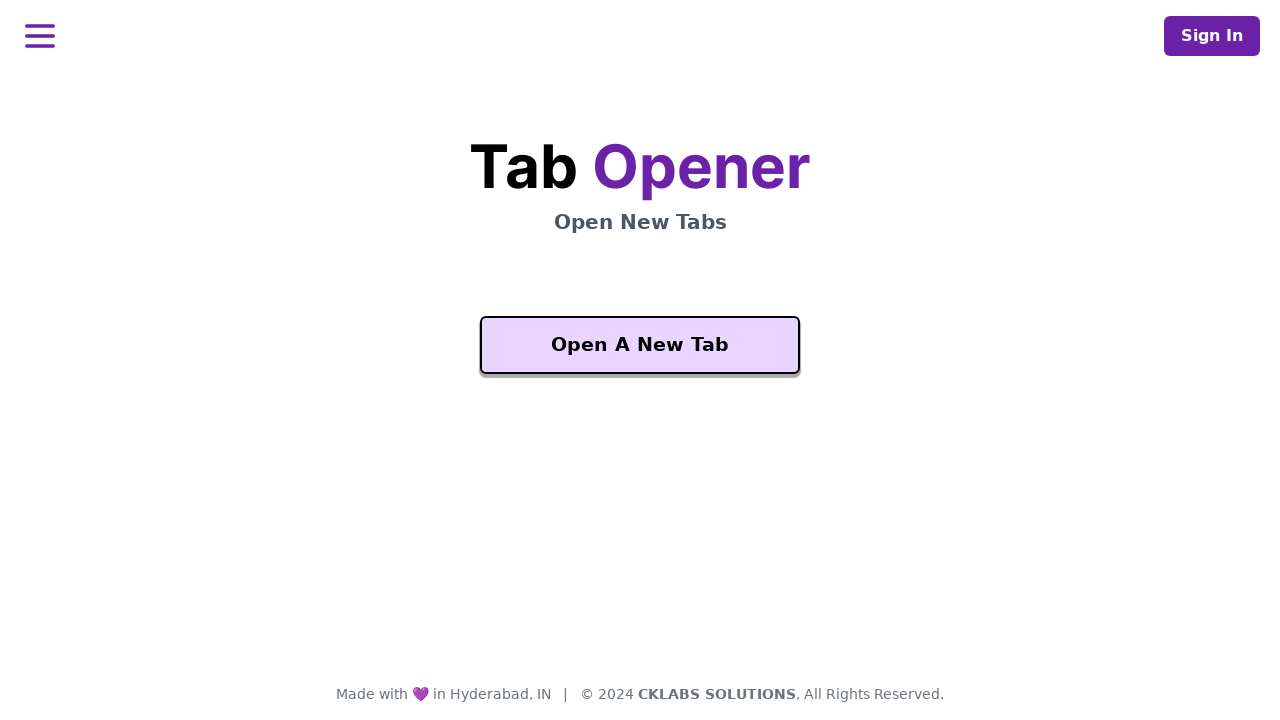

Clicked 'Open A New Tab' button at (640, 345) on xpath=//button[text()='Open A New Tab']
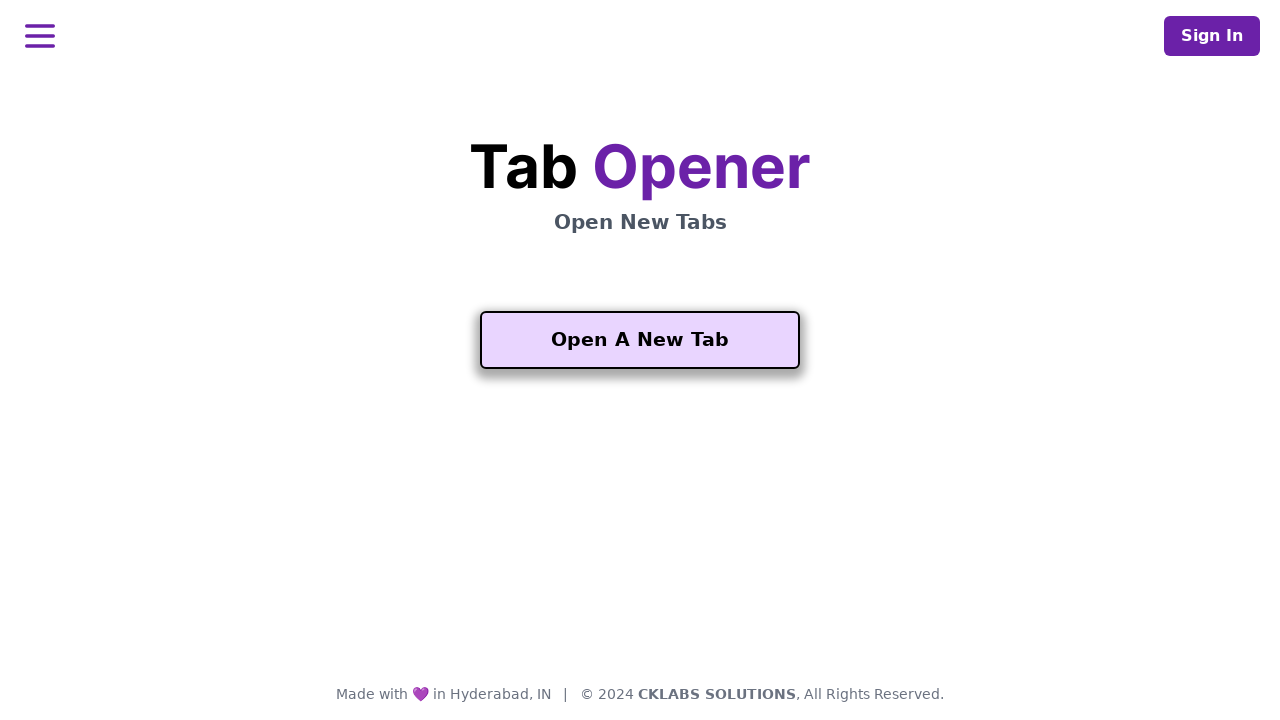

New tab opened and captured
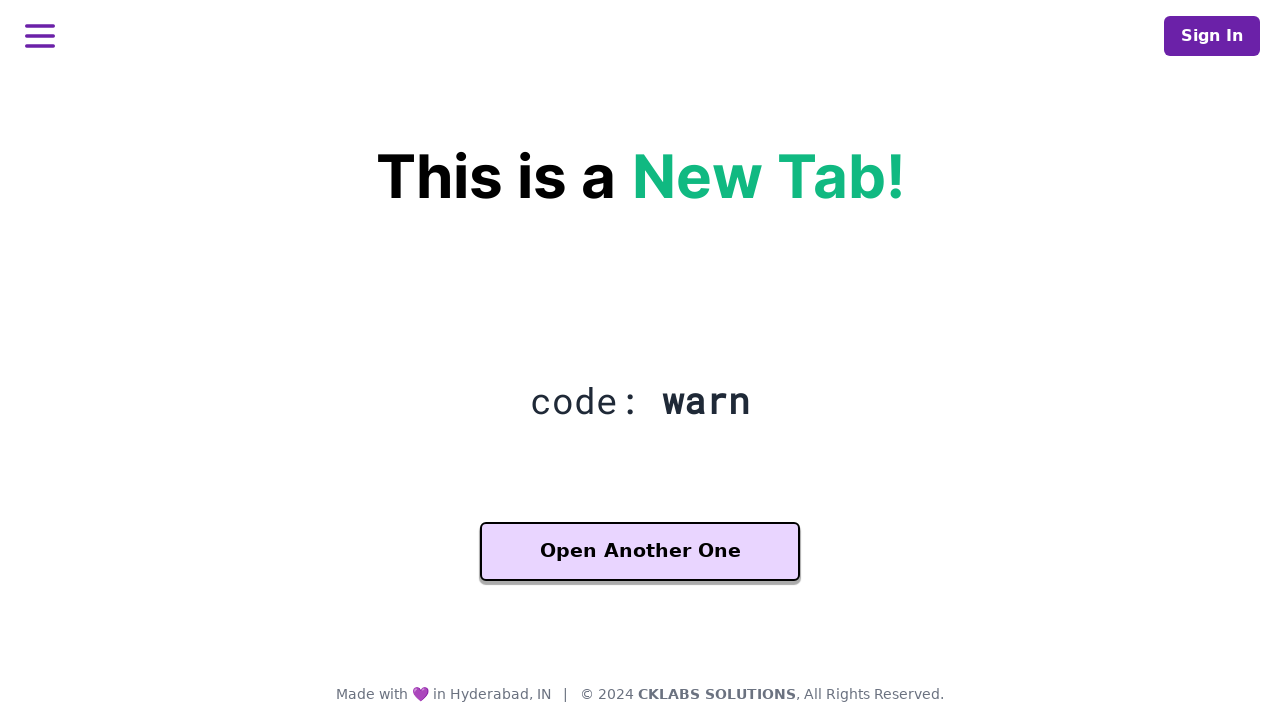

New tab page fully loaded
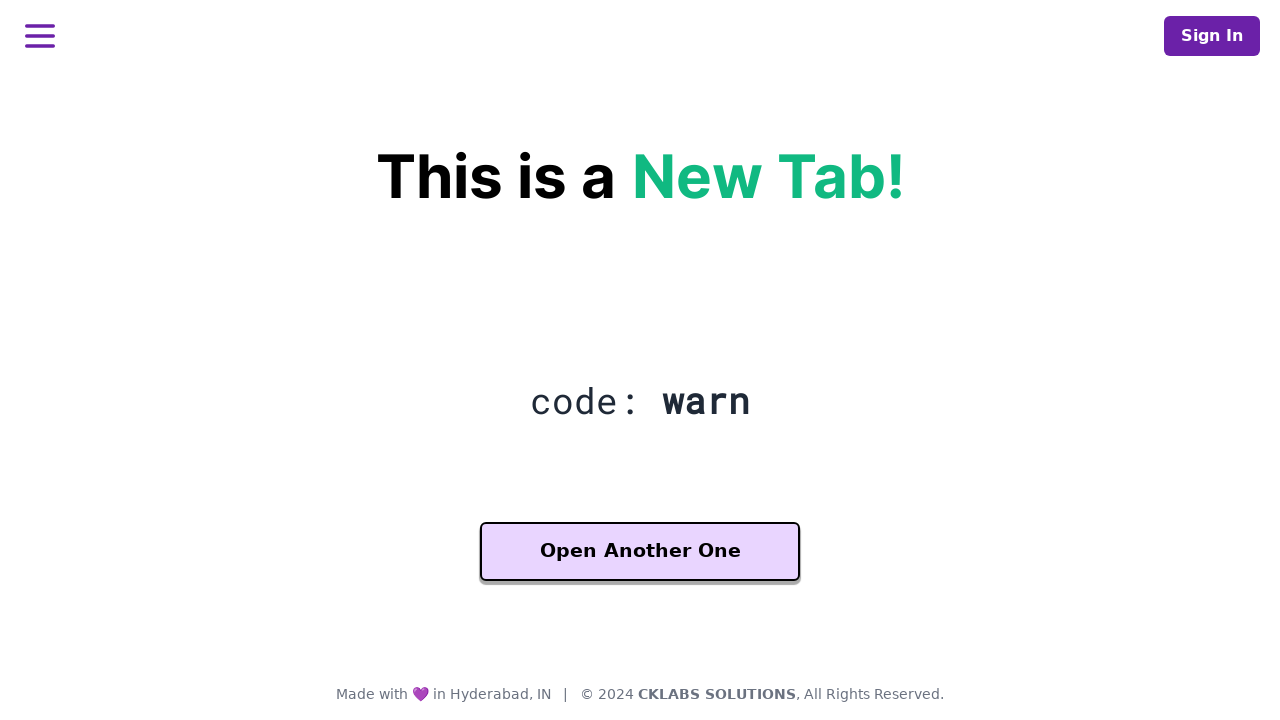

Heading element 'h2.text-gray-800' found on new tab
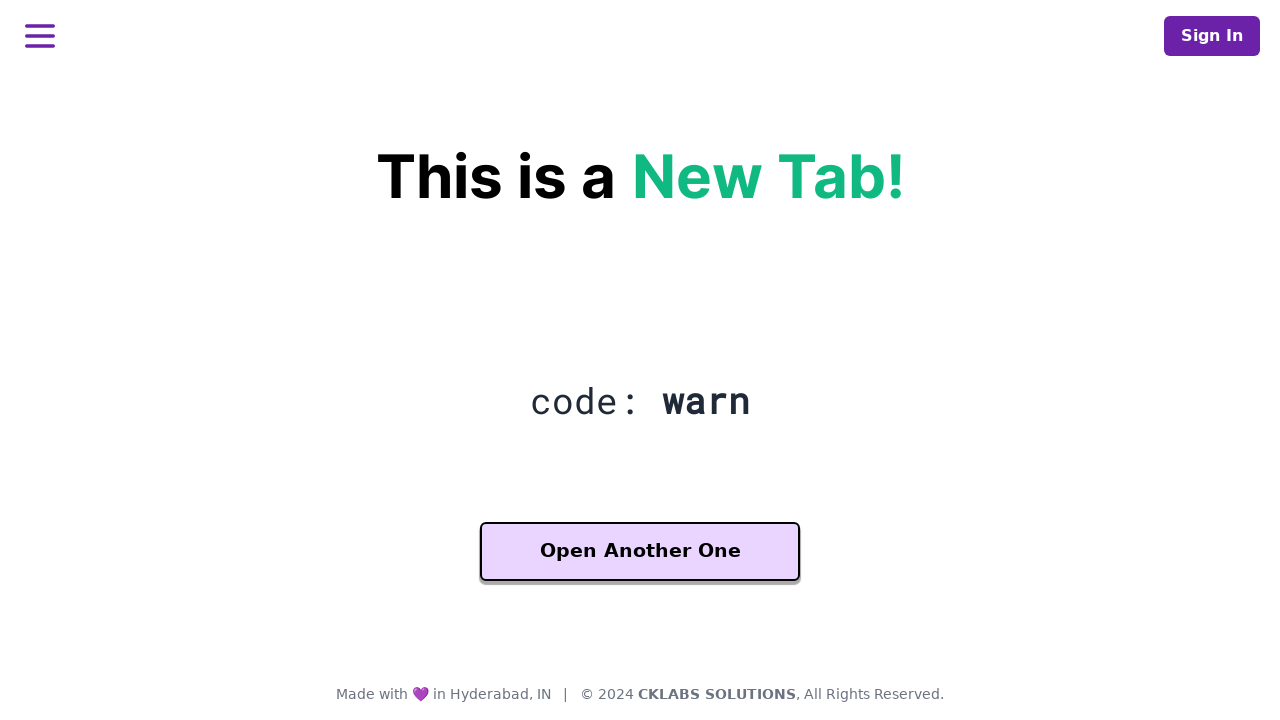

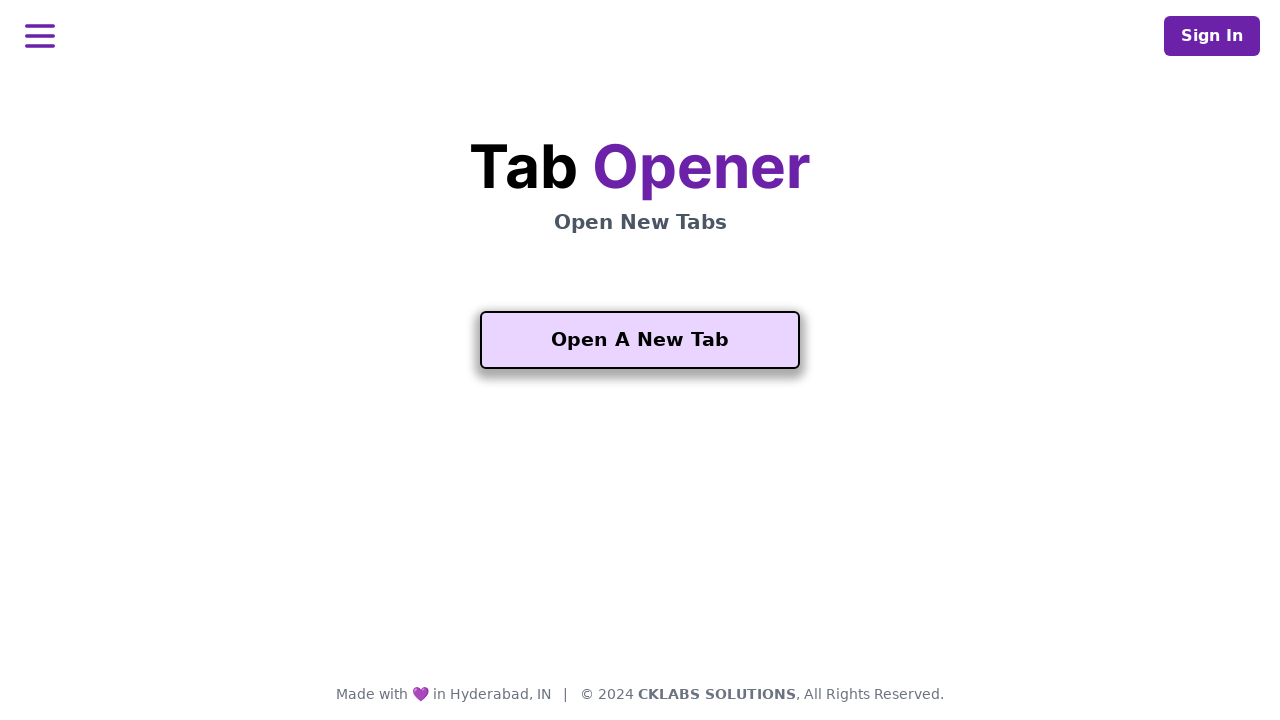